Tests drag and drop functionality on jQuery UI demo page by dragging an element from source to target location

Starting URL: https://jqueryui.com/droppable/

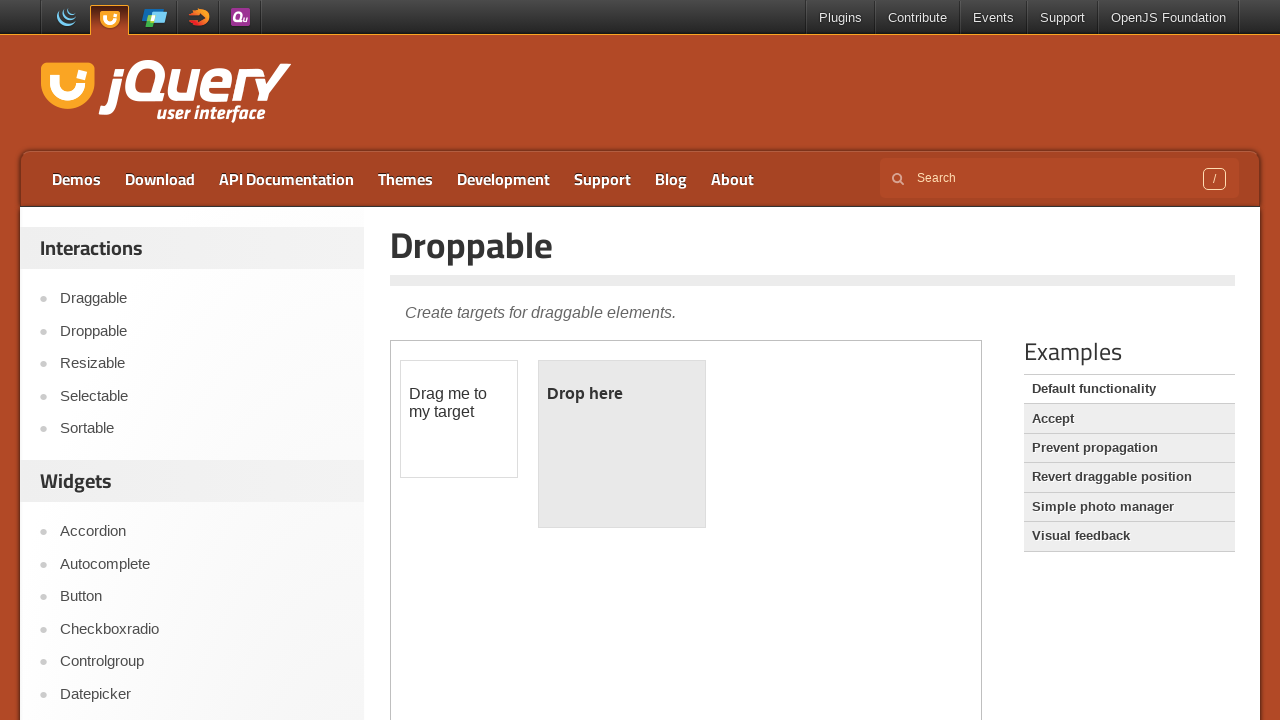

Located iframe containing drag and drop demo
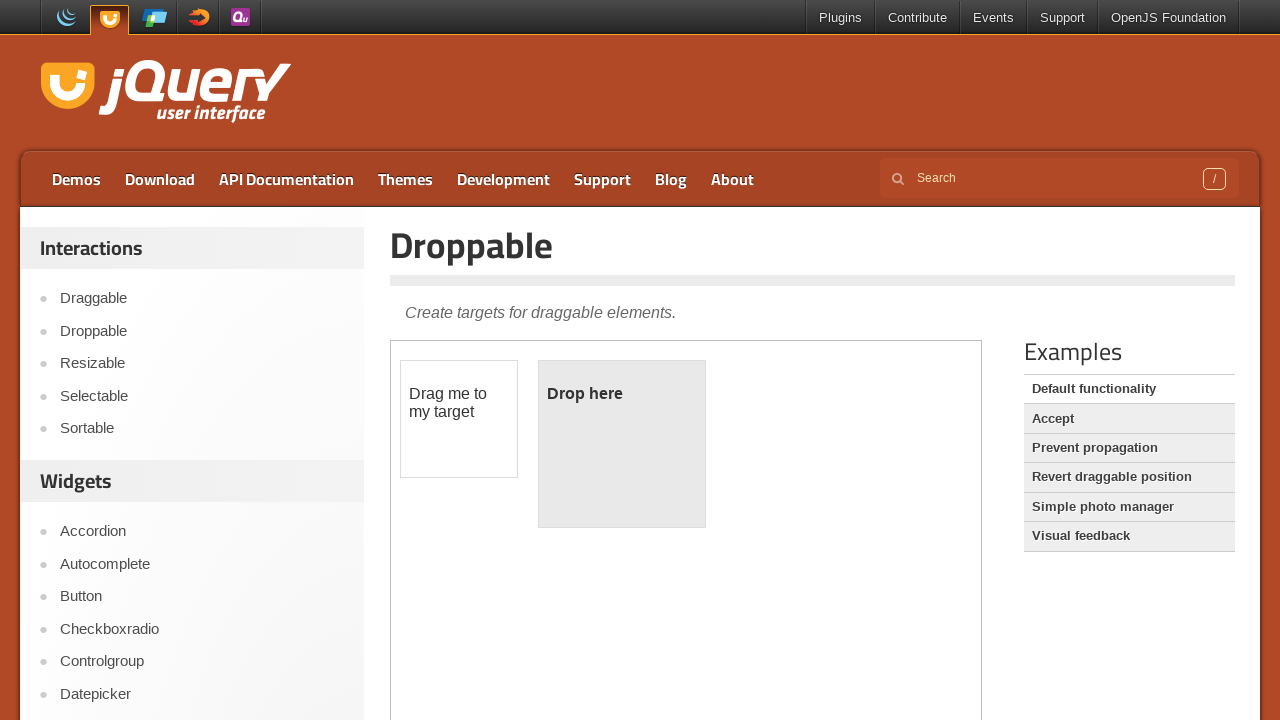

Located draggable element
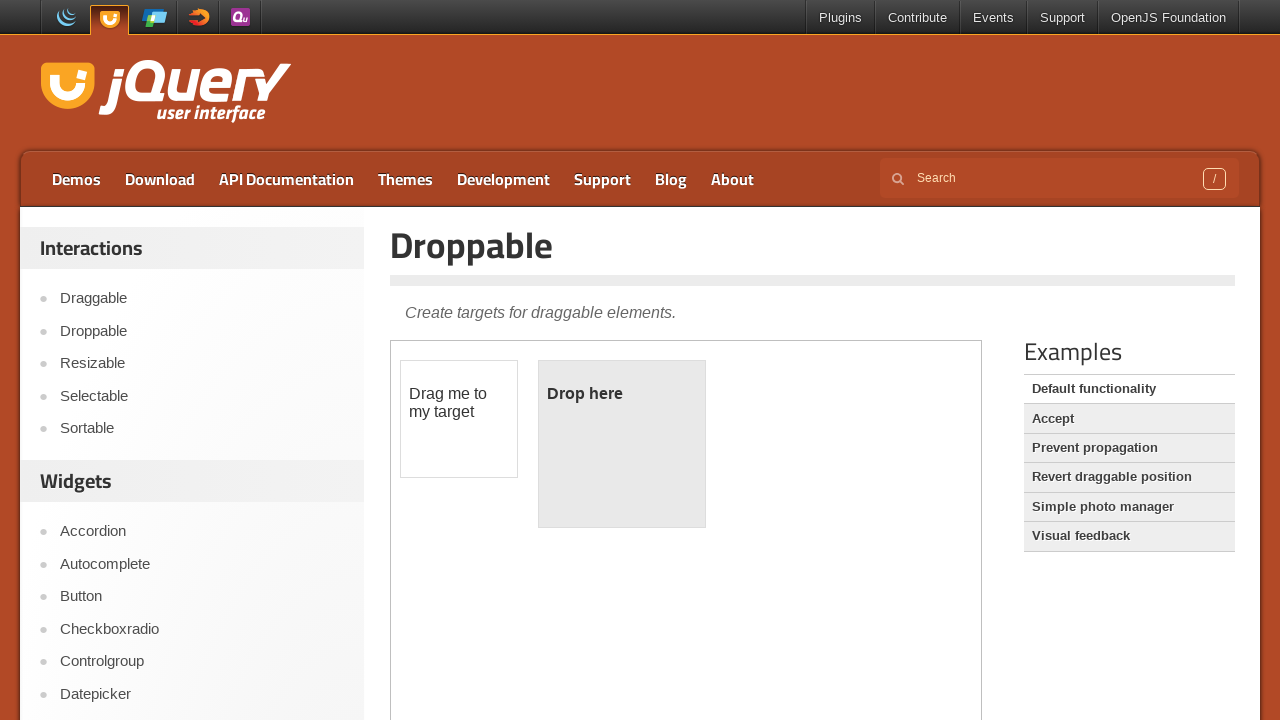

Located droppable target element
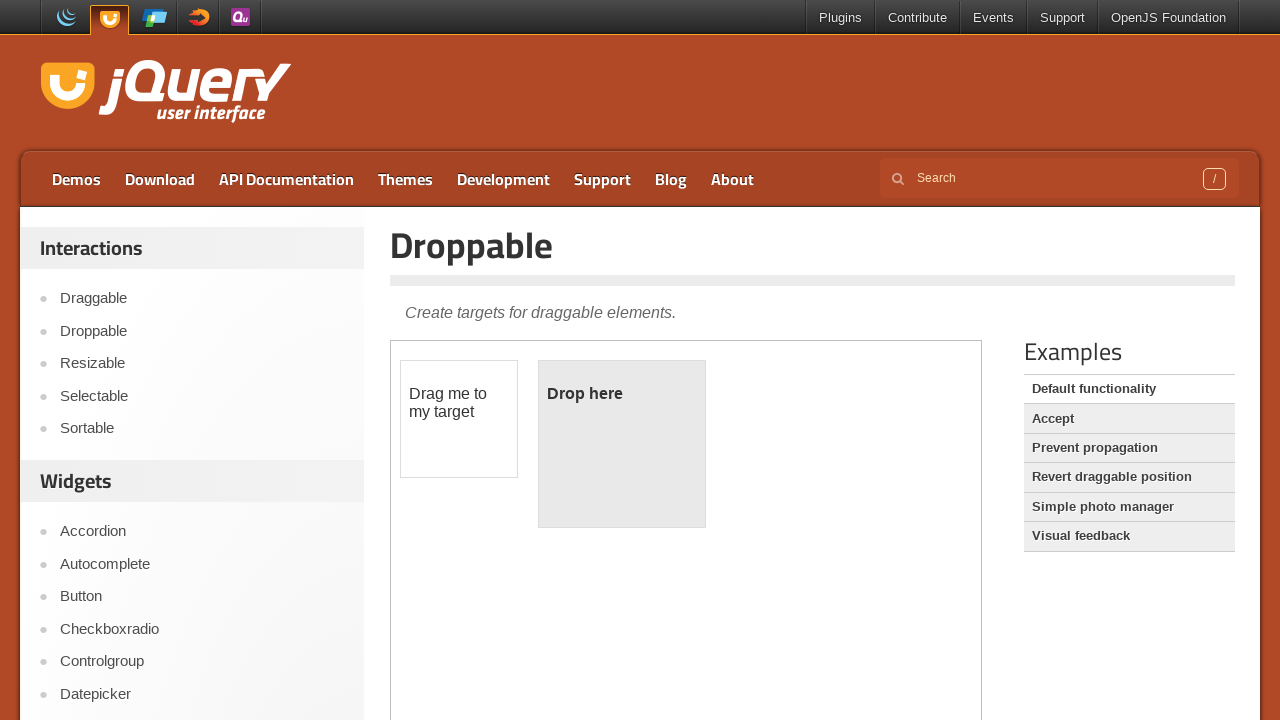

Dragged element from source to droppable target at (622, 444)
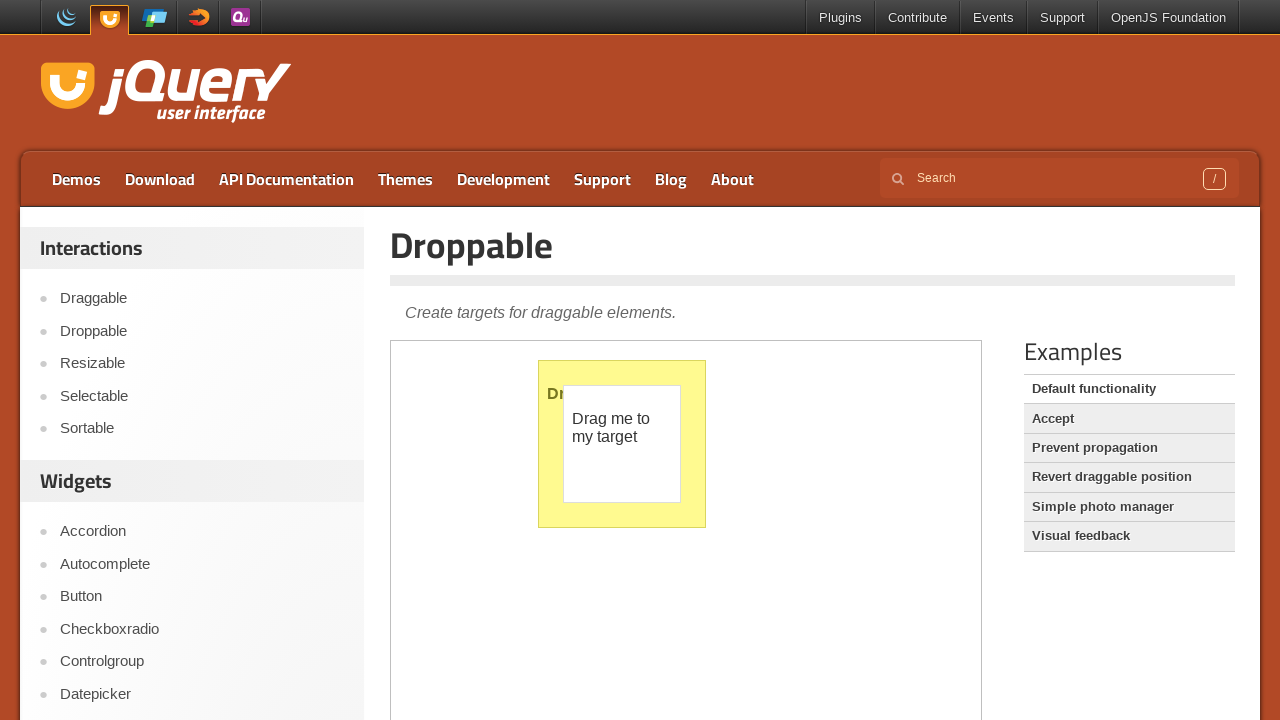

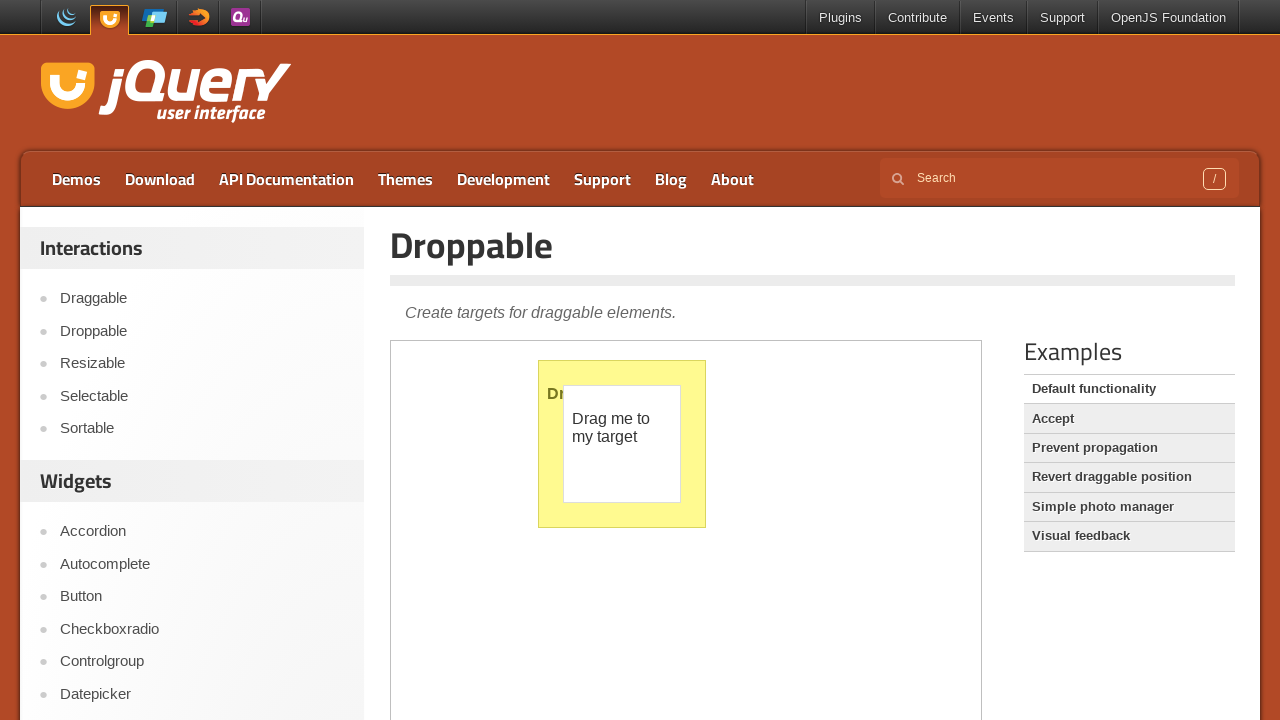